Tests login and password reset functionality by attempting login with incorrect credentials, navigating through password reset flow, and then attempting login with correct credentials

Starting URL: https://rahulshettyacademy.com/locatorspractice/

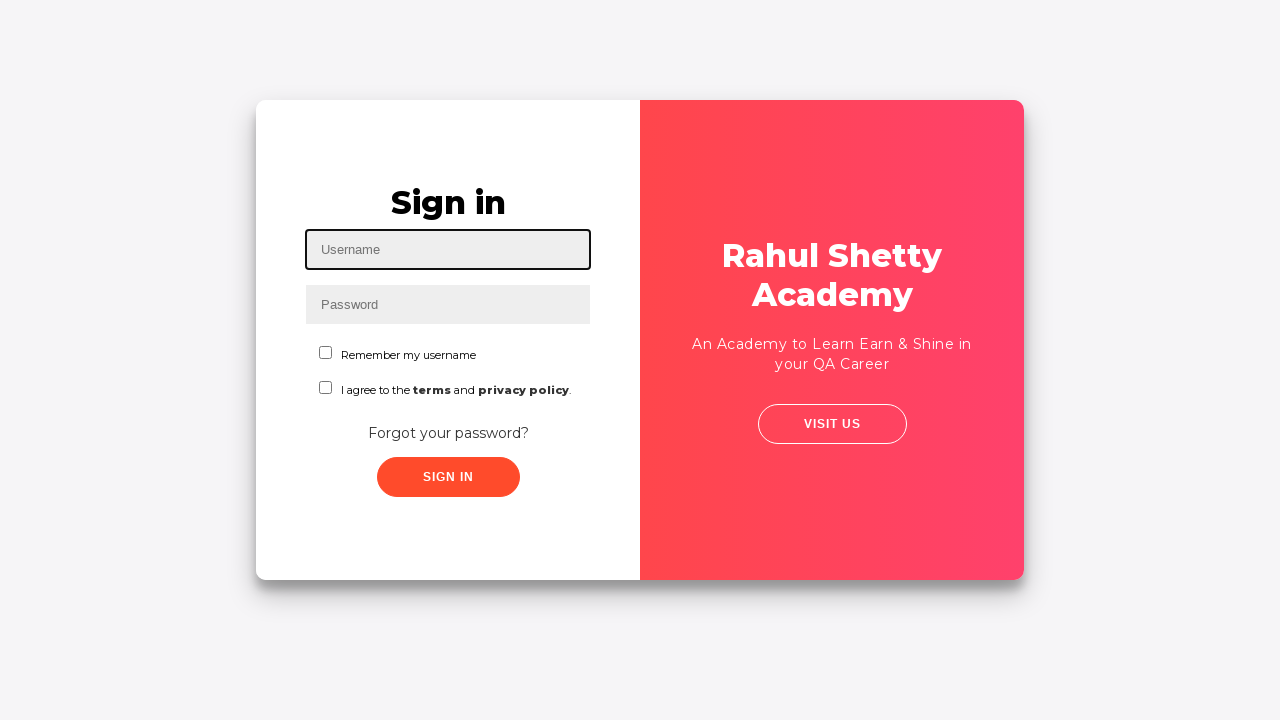

Filled username field with 'arif' on #inputUsername
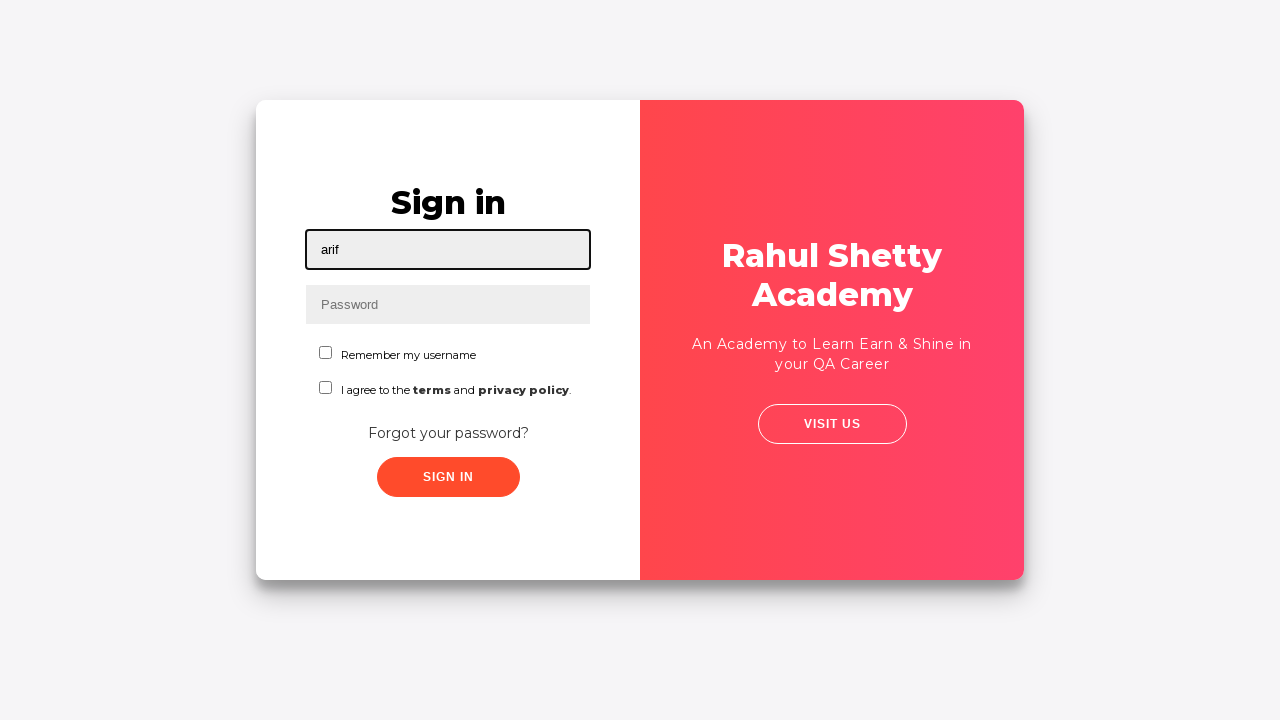

Filled password field with 'islam' on input[name='inputPassword']
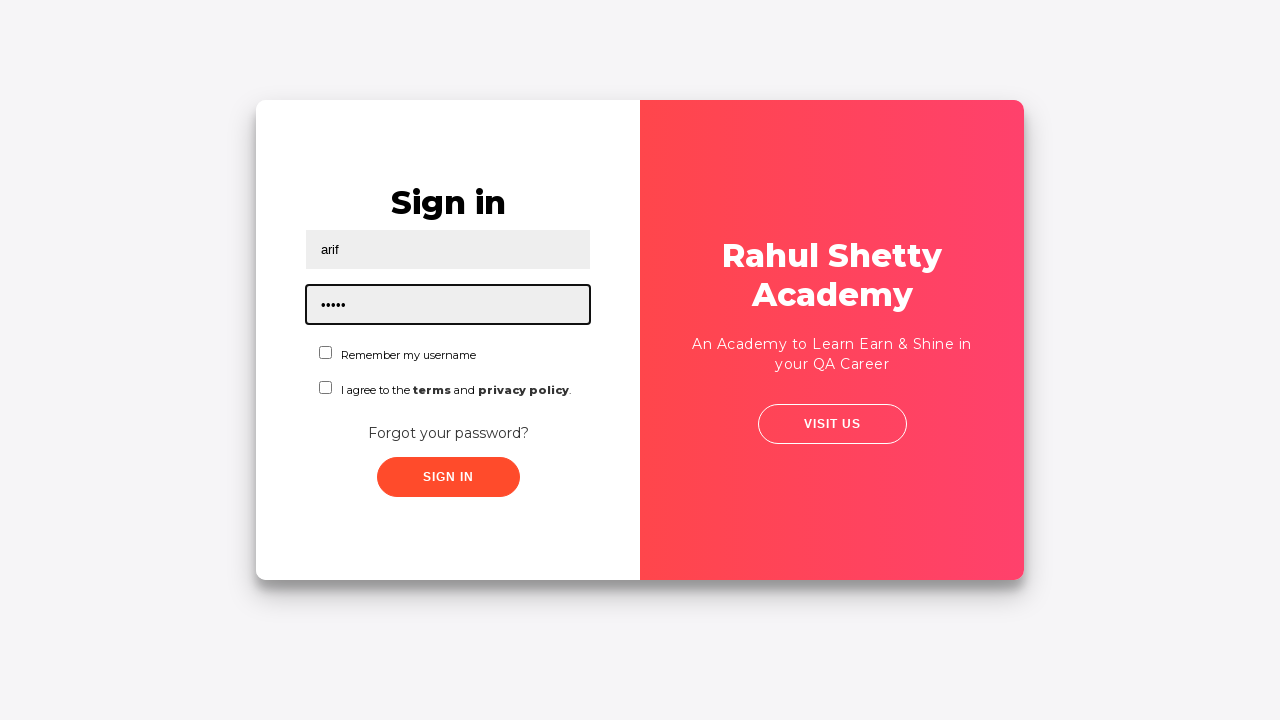

Clicked sign in button with incorrect credentials at (448, 477) on .signInBtn
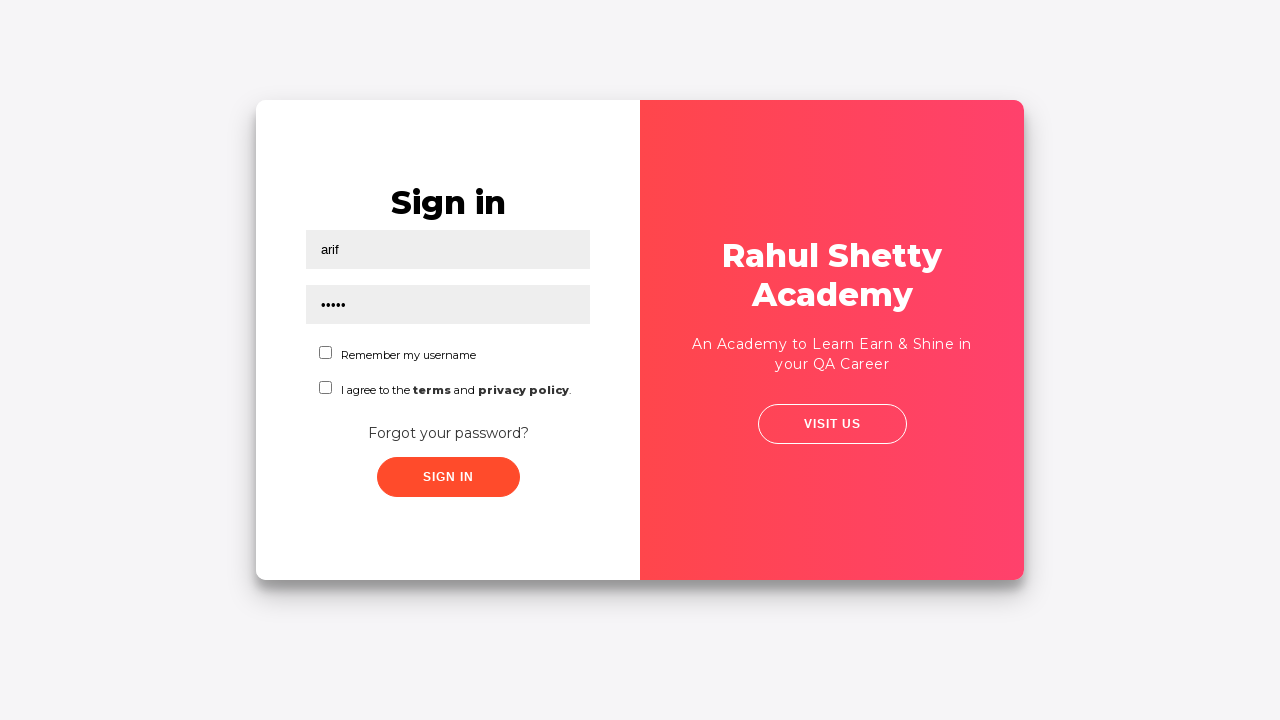

Clicked 'Forgot your password?' link at (448, 433) on text='Forgot your password?'
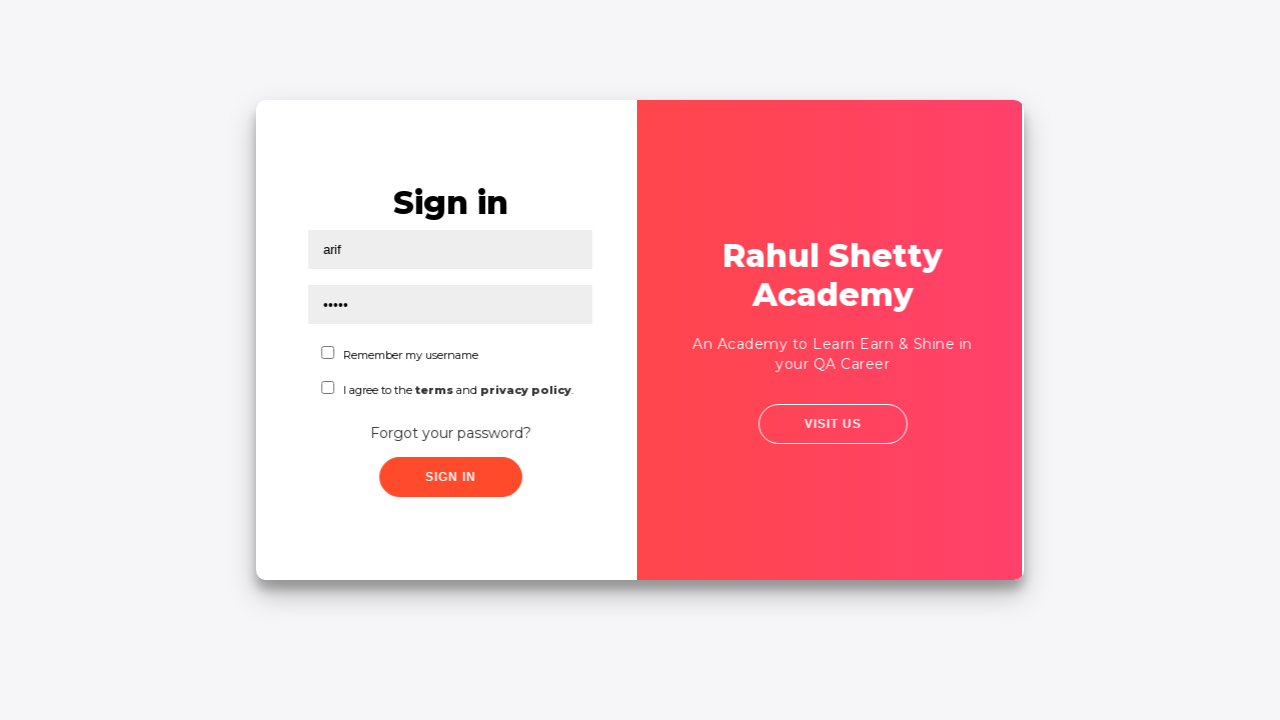

Filled name field in password reset form with 'newName' on input[placeholder='Name']
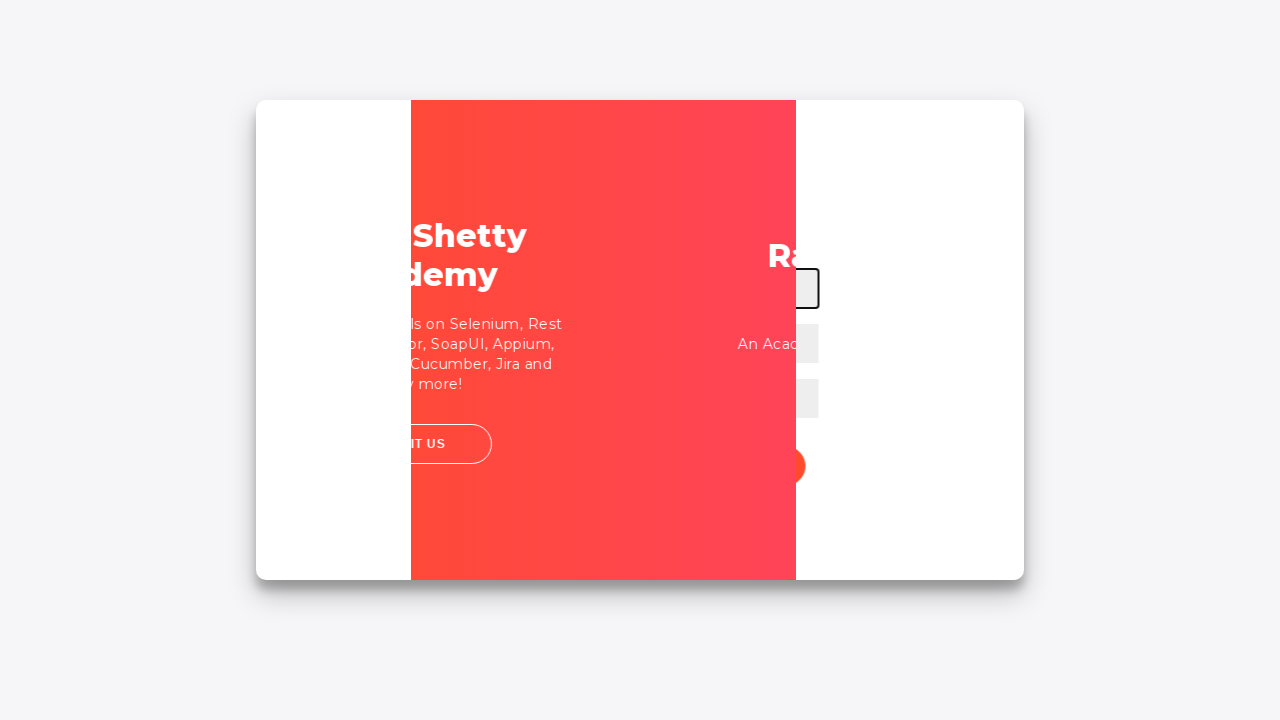

Filled email field in password reset form with 'newEmail@example.com' on //input[@type='text'][2]
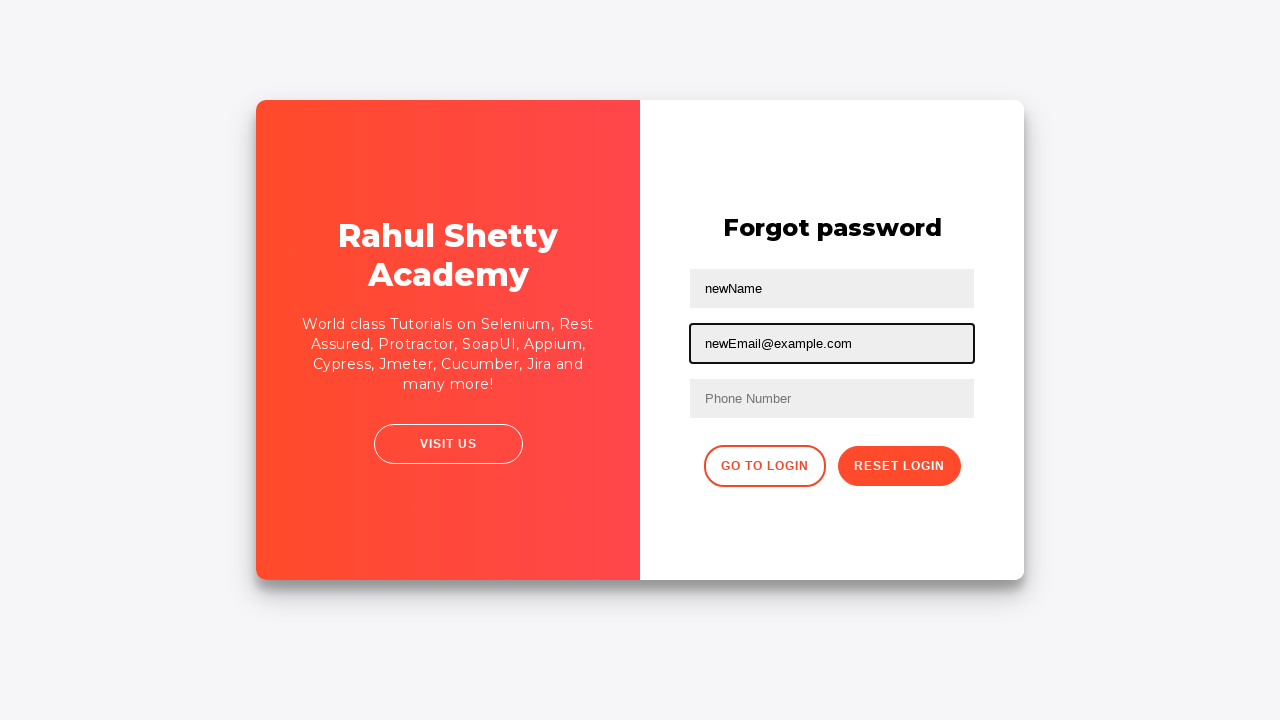

Filled phone field in password reset form with '0123654789' on //input[@type='text'][3]
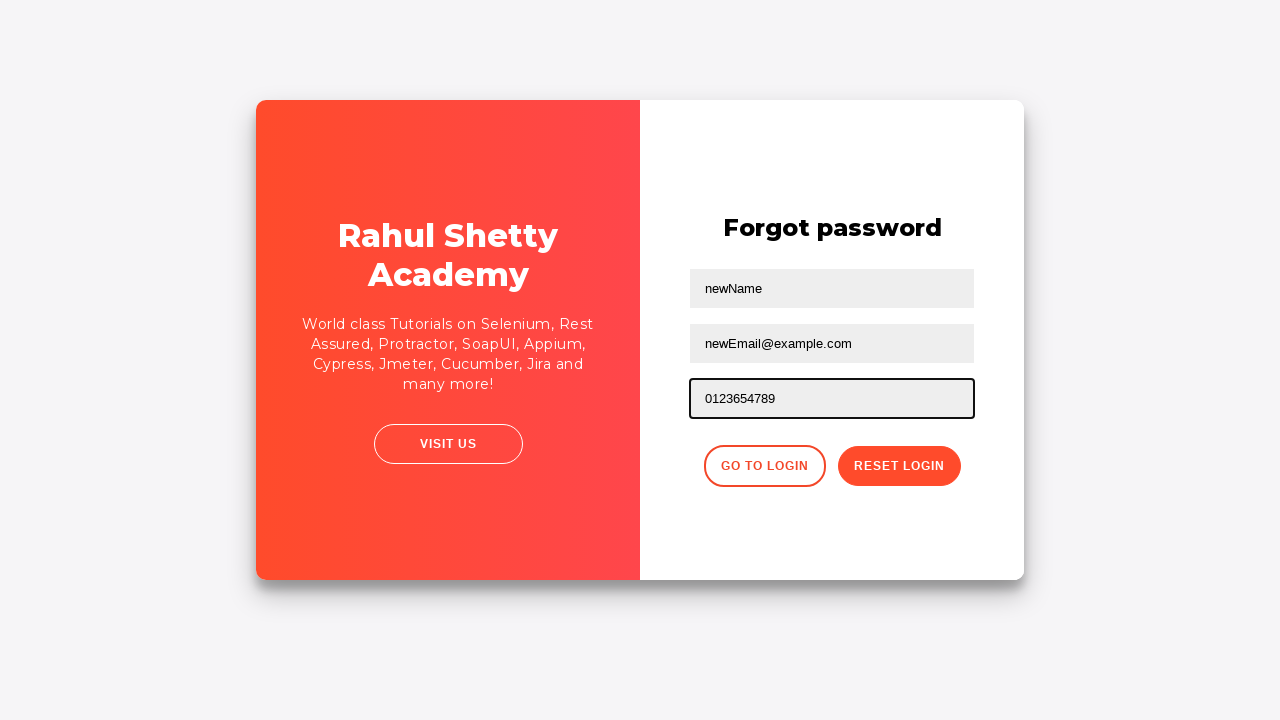

Clicked 'Go to Login' button after password reset at (764, 466) on button.go-to-login-btn
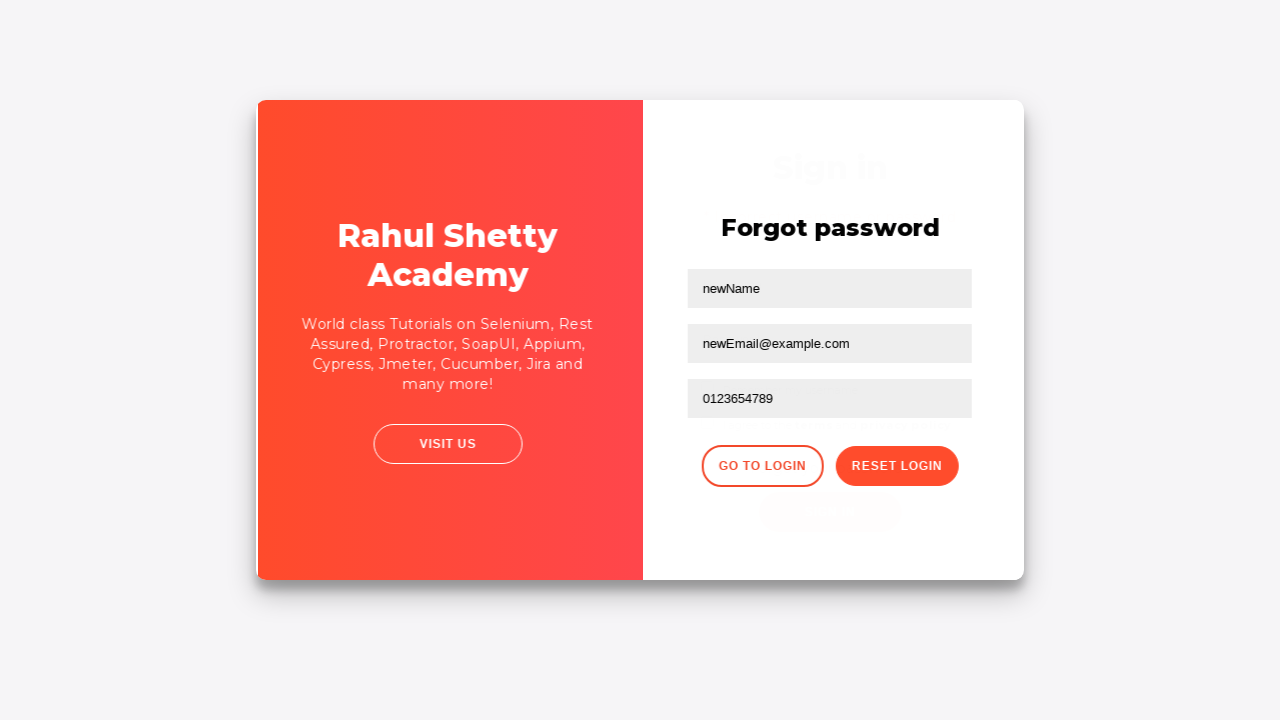

Clicked 'Forgot your password?' link again at (448, 468) on text='Forgot your password?'
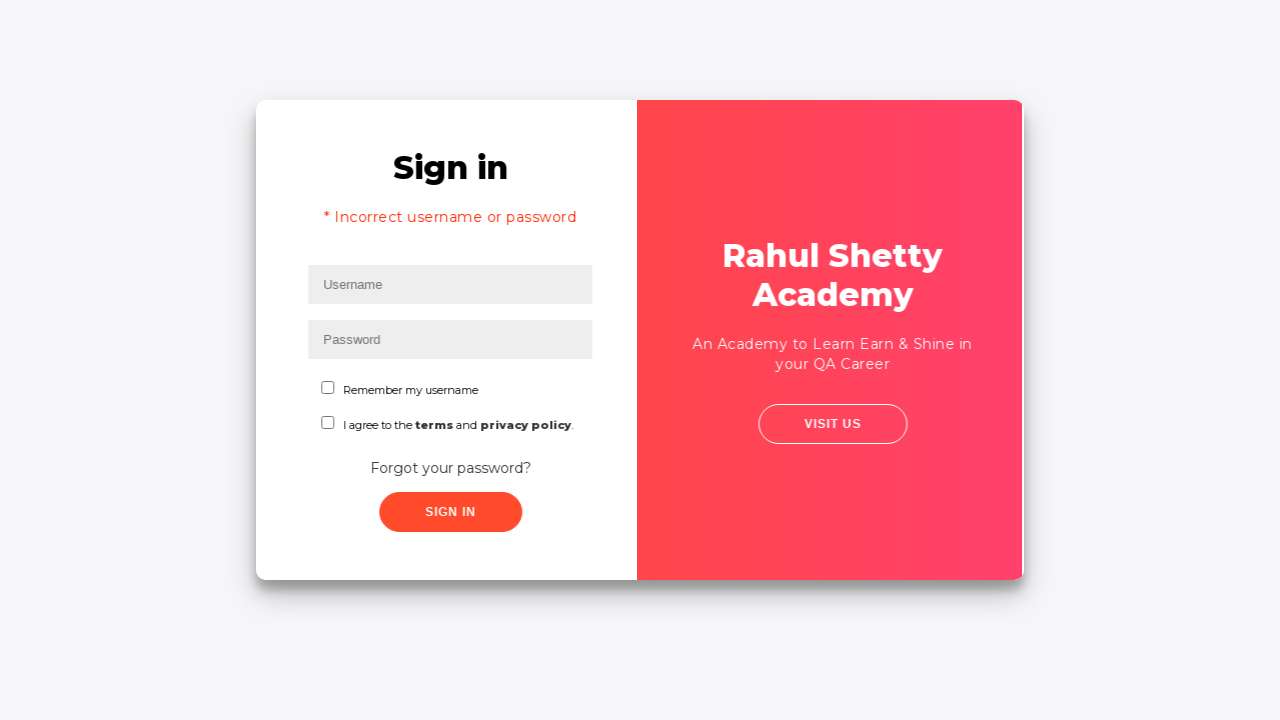

Clicked reset password button at (899, 466) on button.reset-pwd-btn
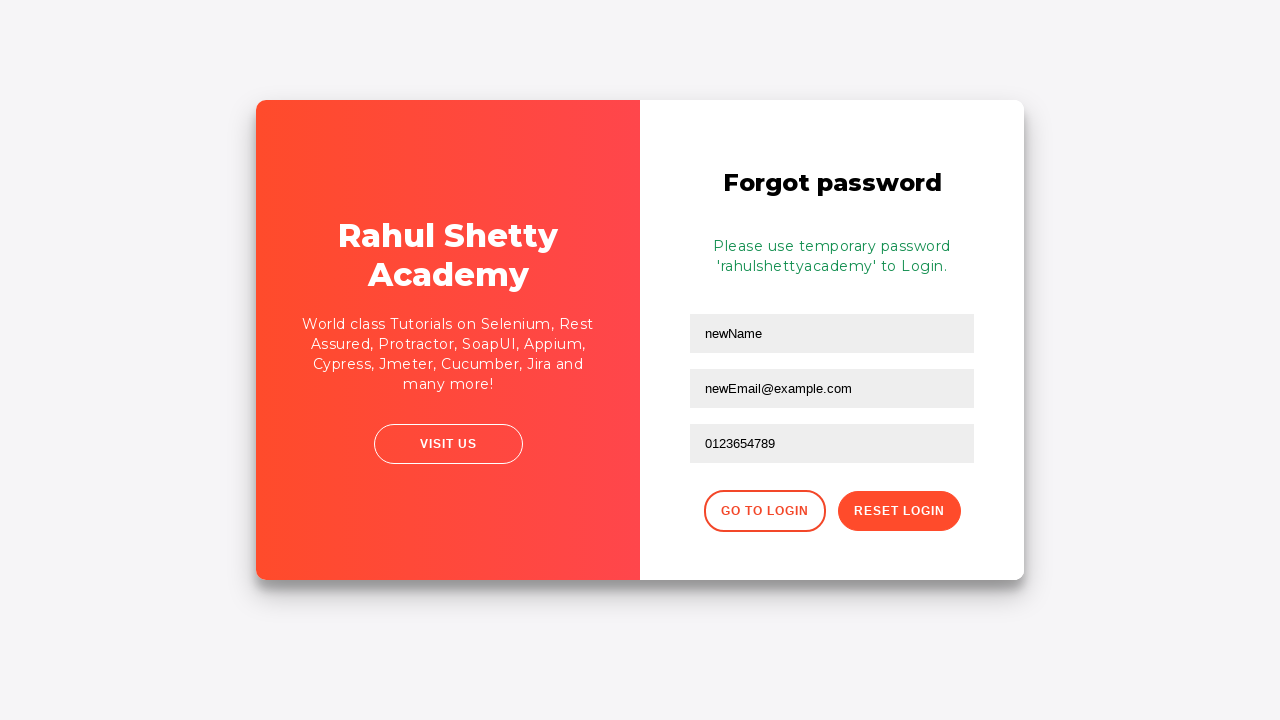

Clicked 'Go to Login' button to return to login page at (764, 511) on button.go-to-login-btn
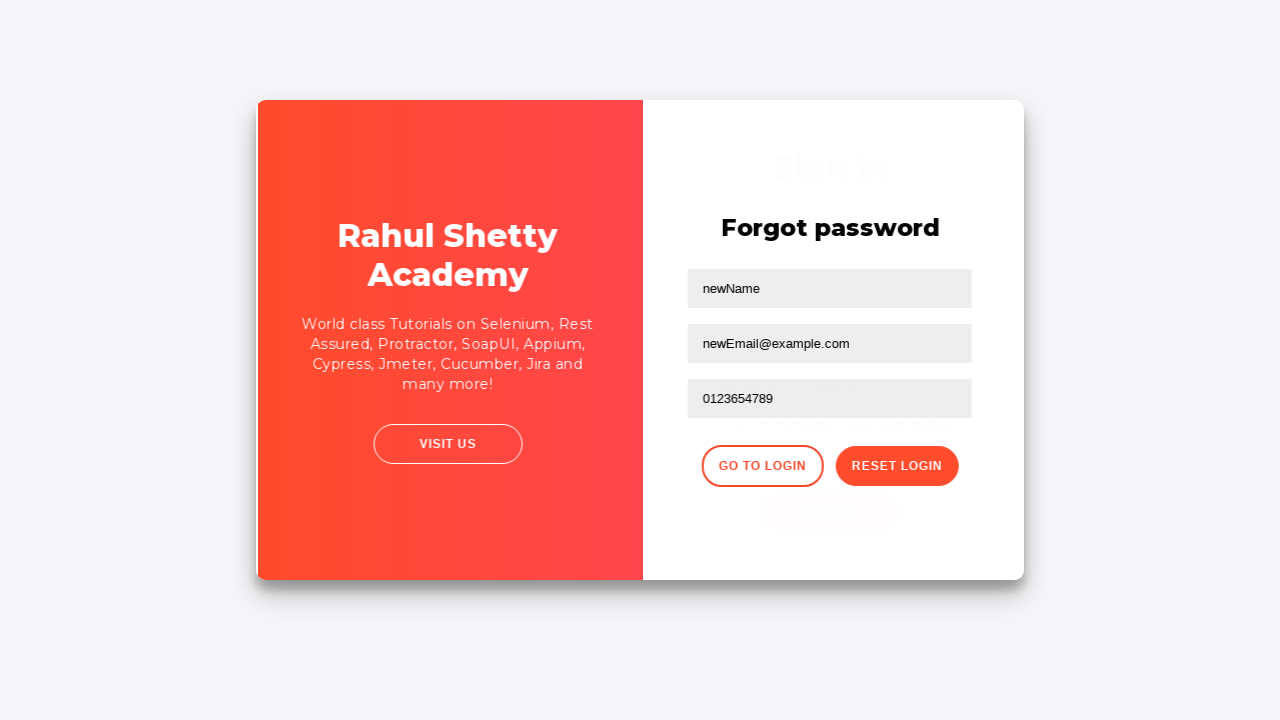

Filled username field with 'rahulshettyacademy' on #inputUsername
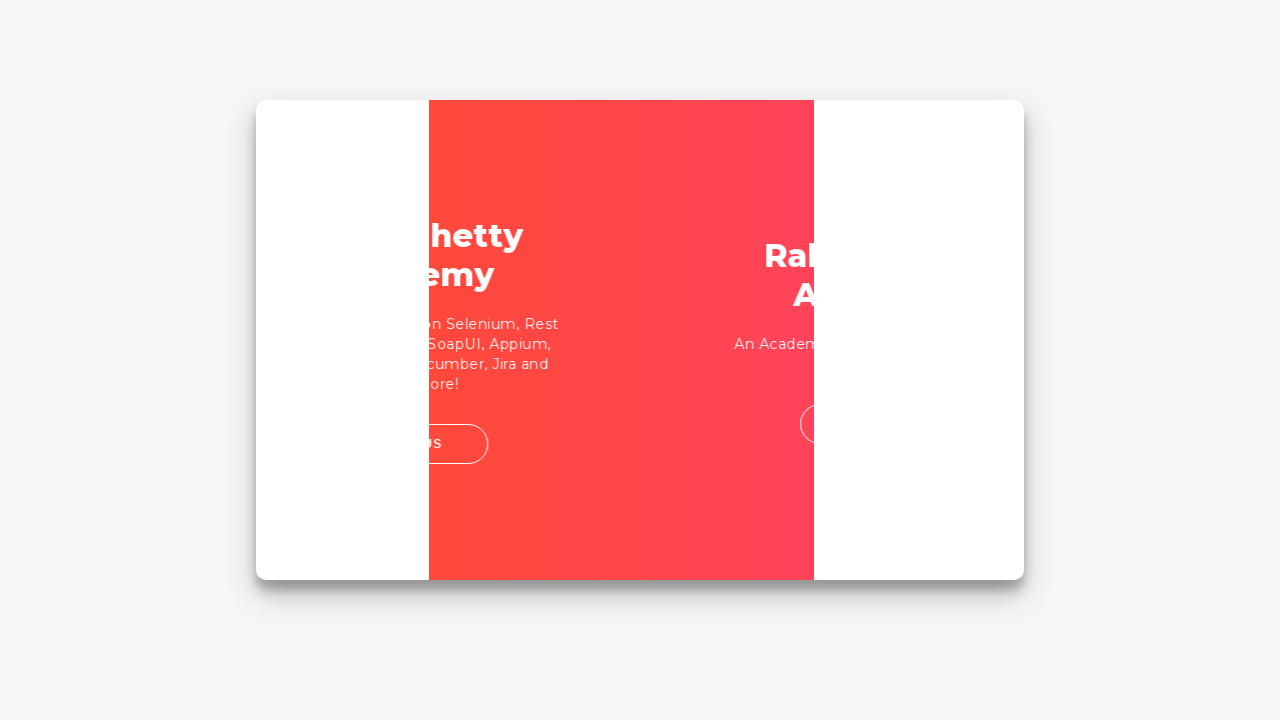

Filled password field with 'rahulshettyacademy' on input[name='inputPassword']
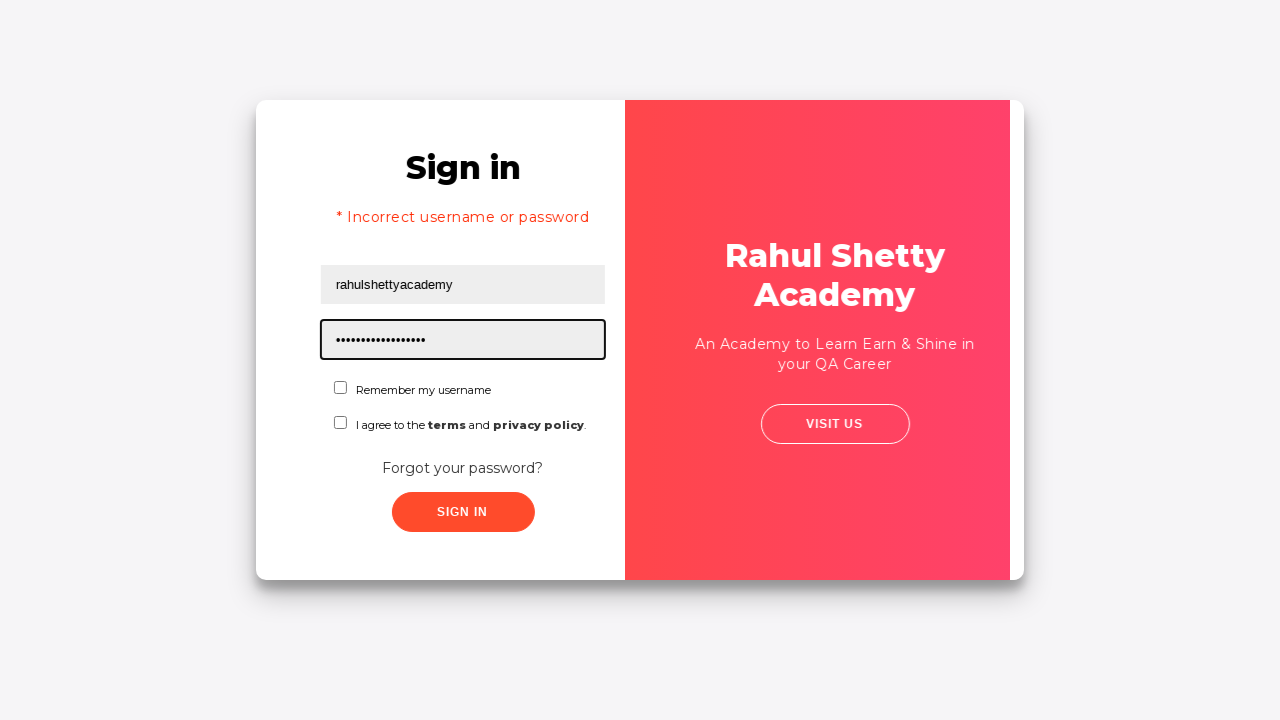

Clicked sign in button with correct credentials at (448, 512) on .signInBtn
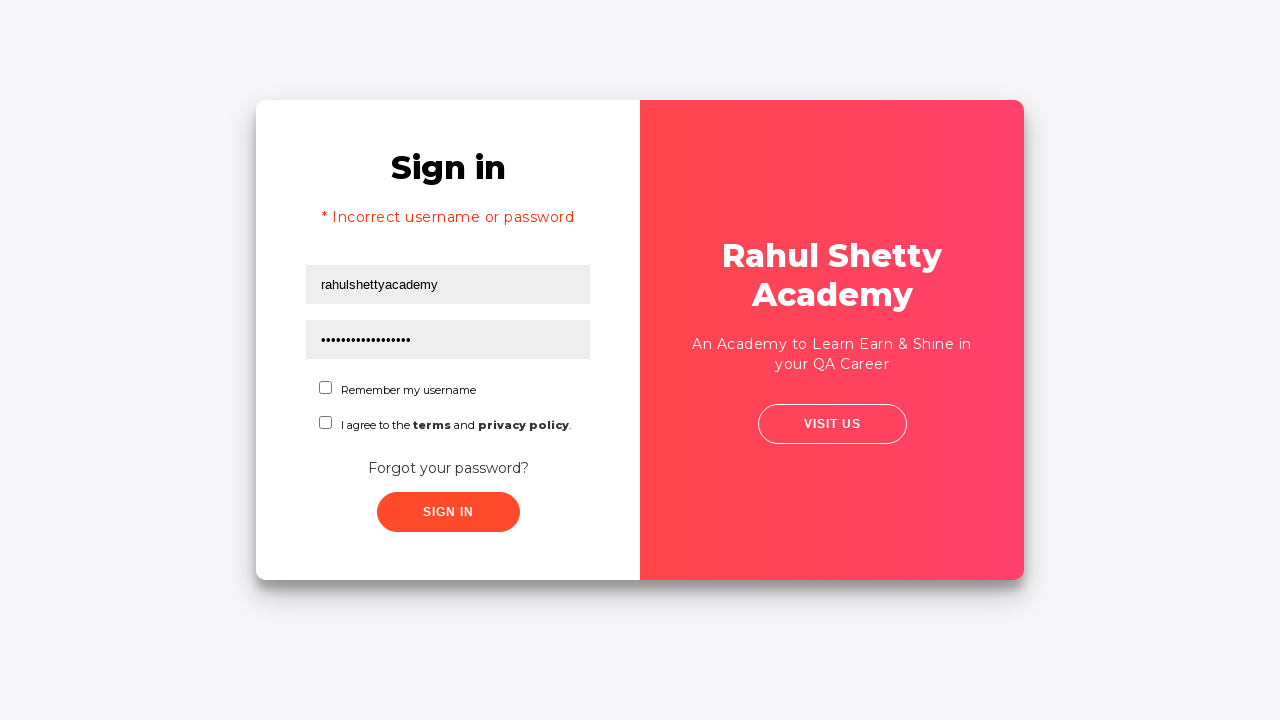

Waited 2 seconds for page to load after successful login
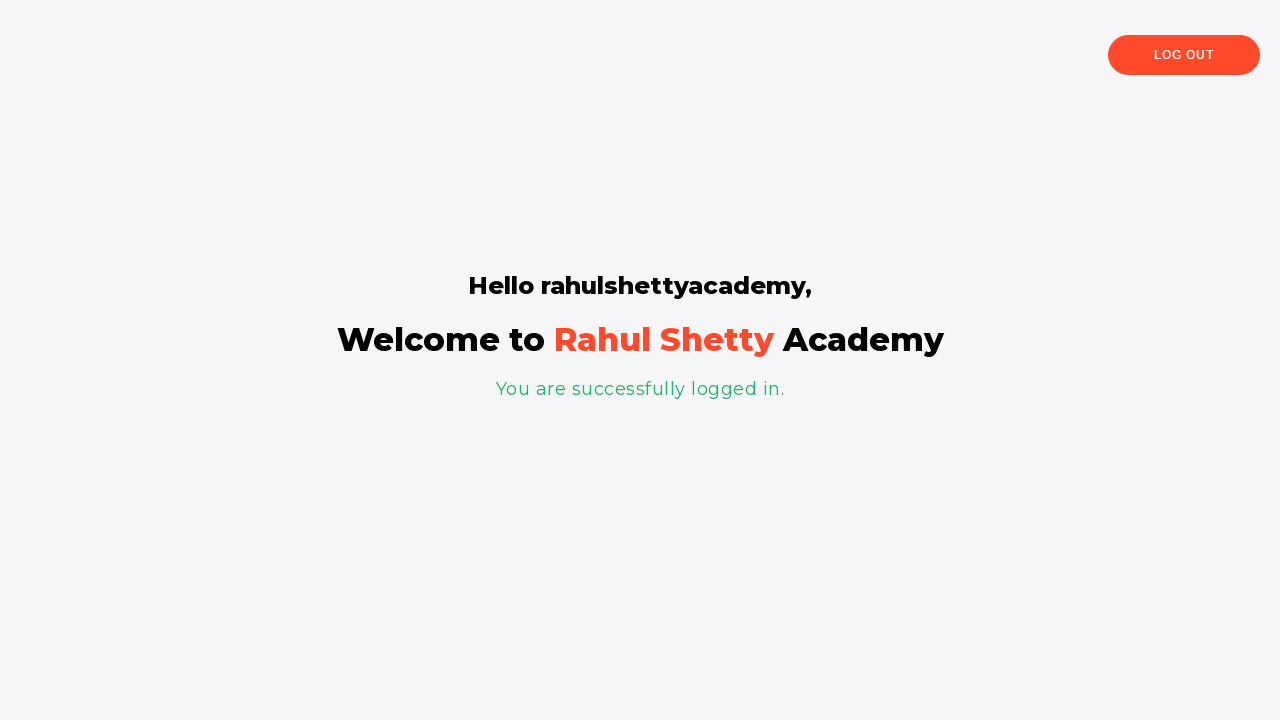

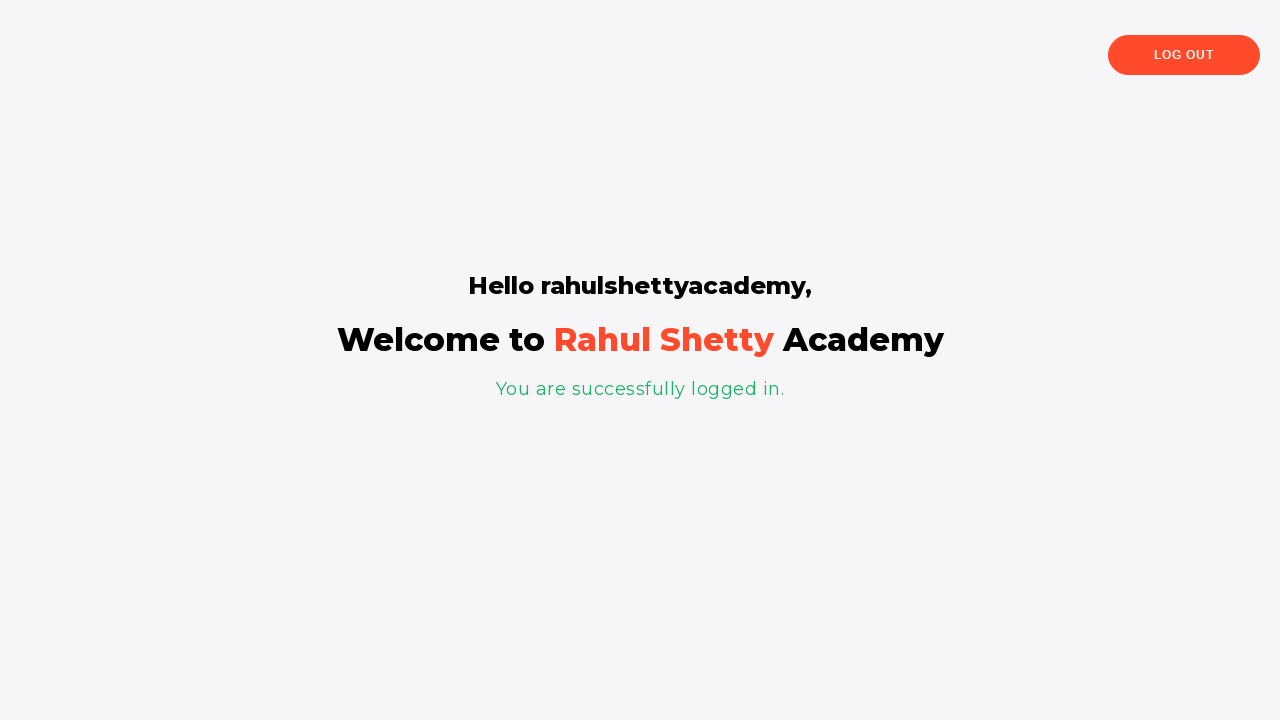